Tests multi-select dropdown functionality by selecting multiple options from a car dropdown menu and verifying the selections

Starting URL: https://omayo.blogspot.com/

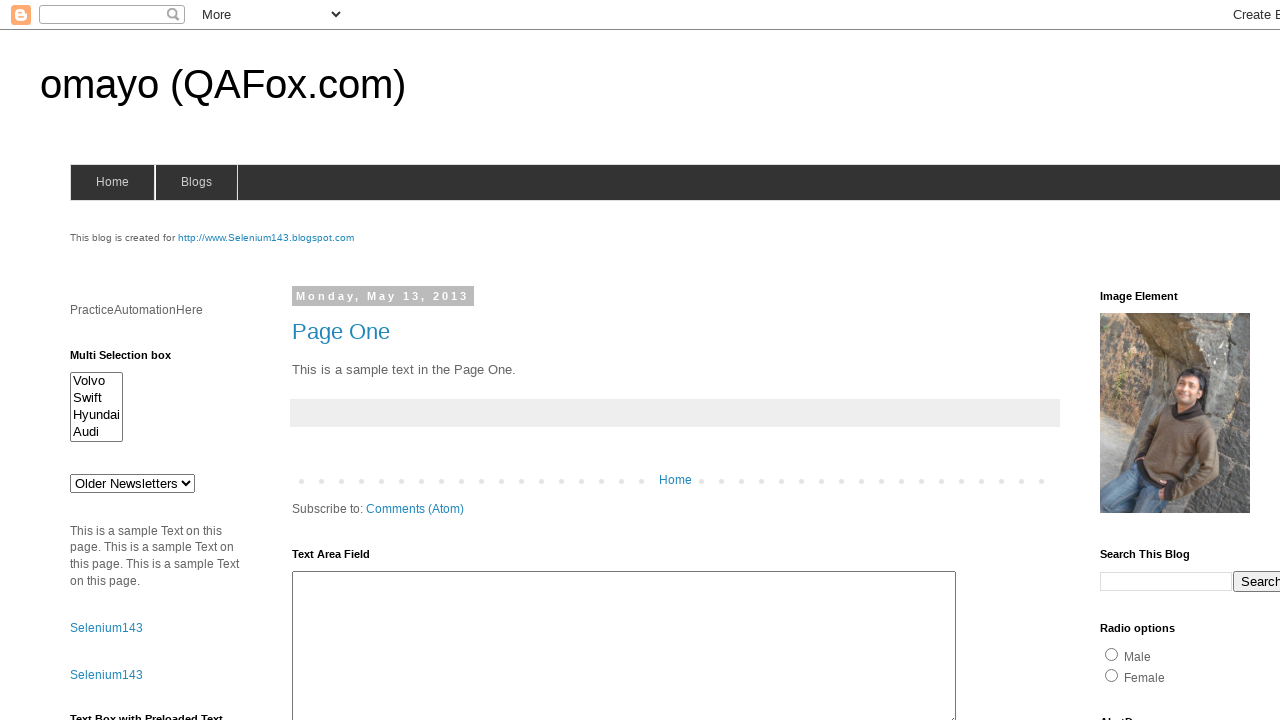

Waited for multi-select dropdown #multiselect1 to be visible
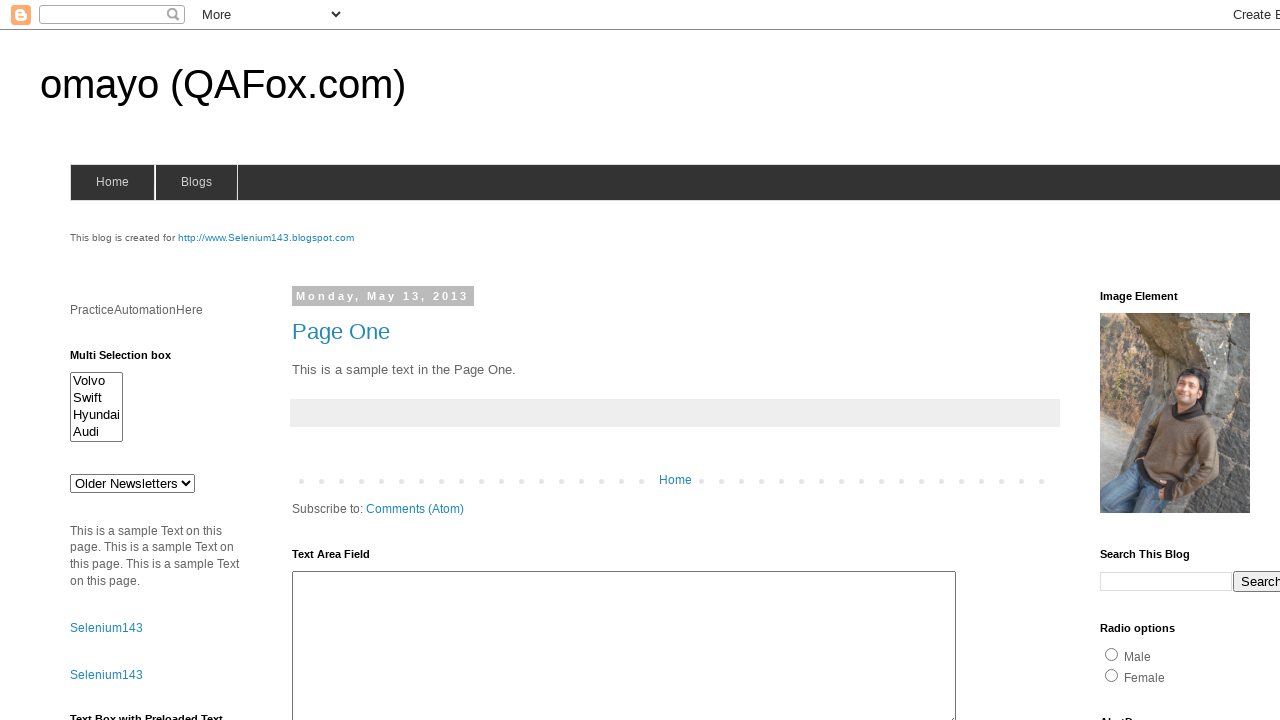

Located the multi-select dropdown element
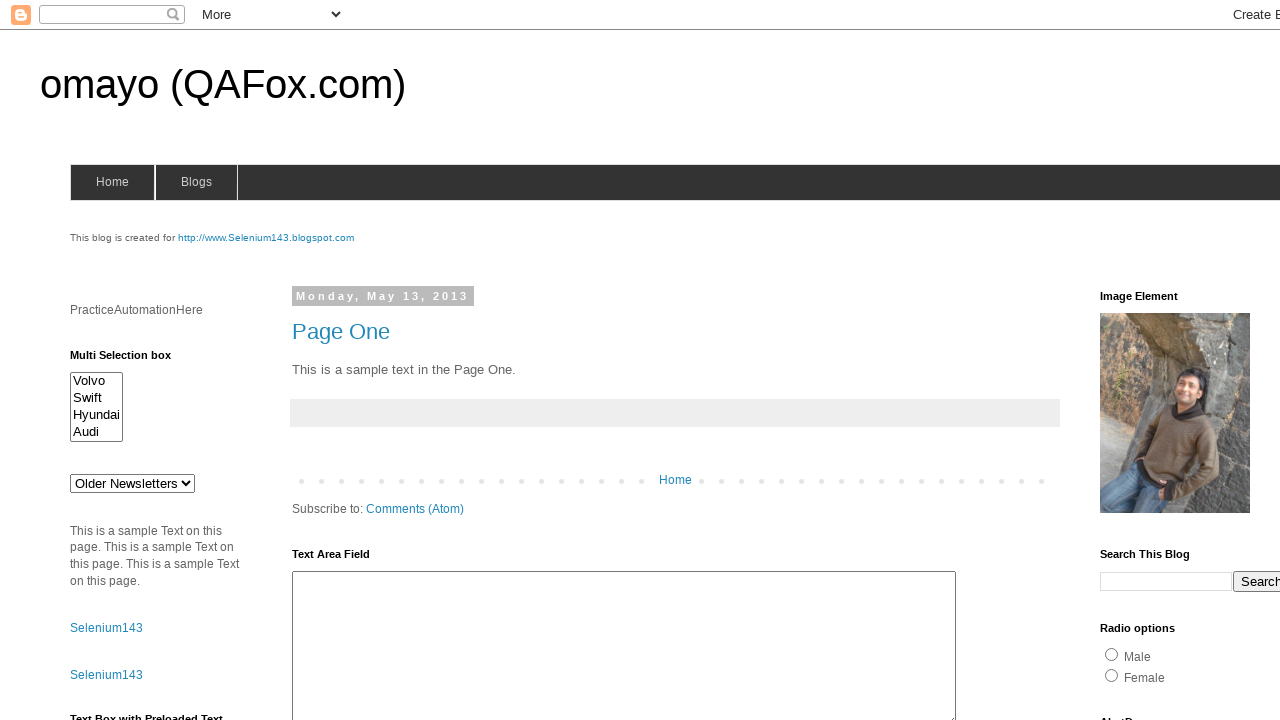

Selected first option (index 0) from dropdown on #multiselect1
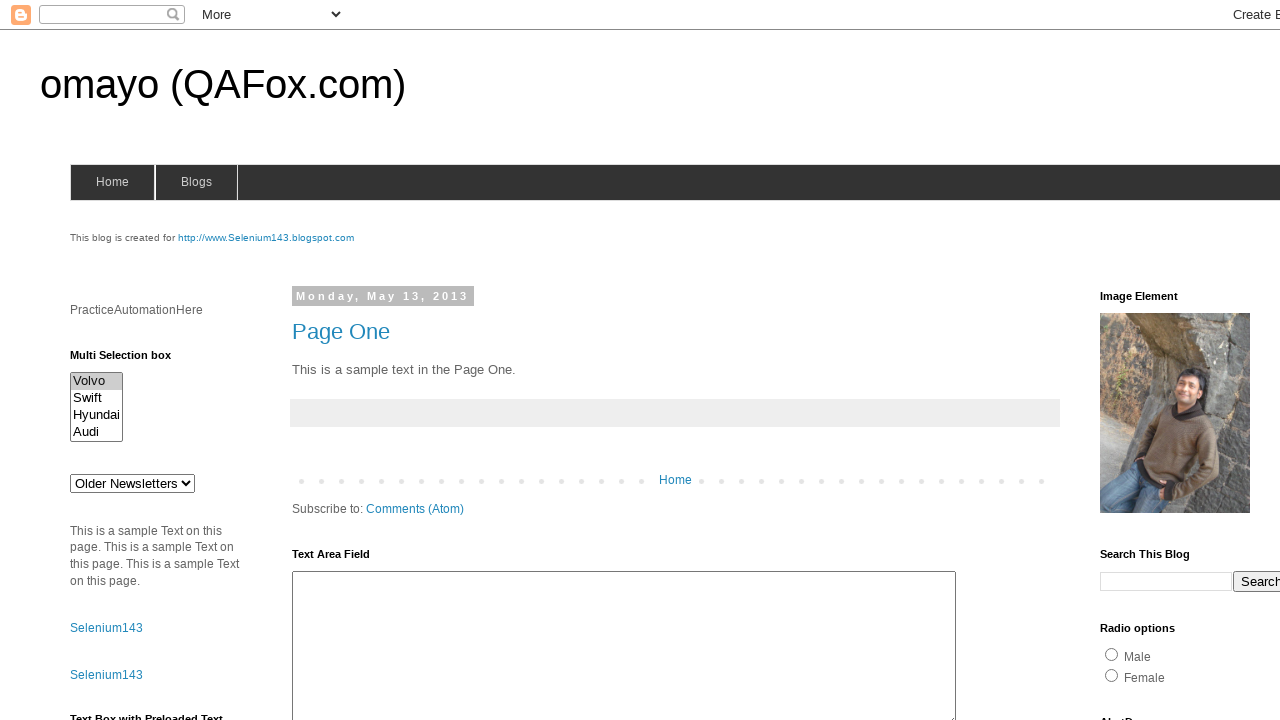

Selected multiple options (indices 0, 2, 3) from dropdown on #multiselect1
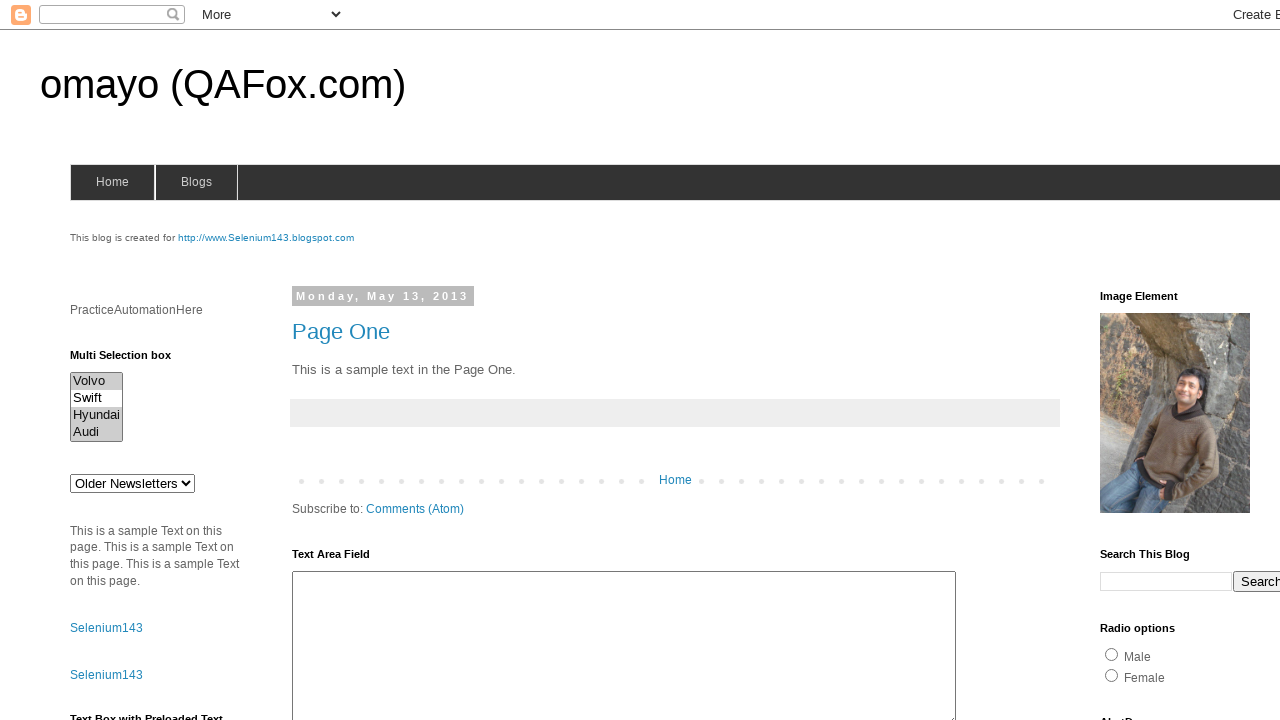

Waited 500ms for selections to register
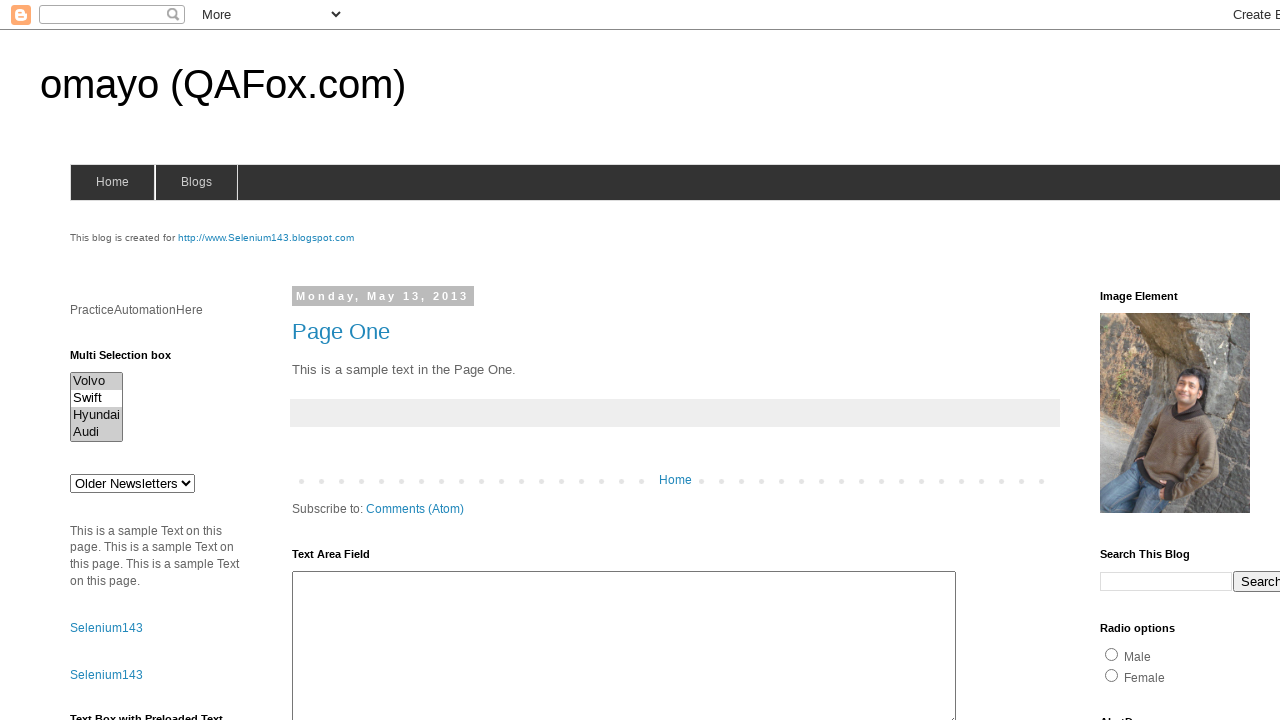

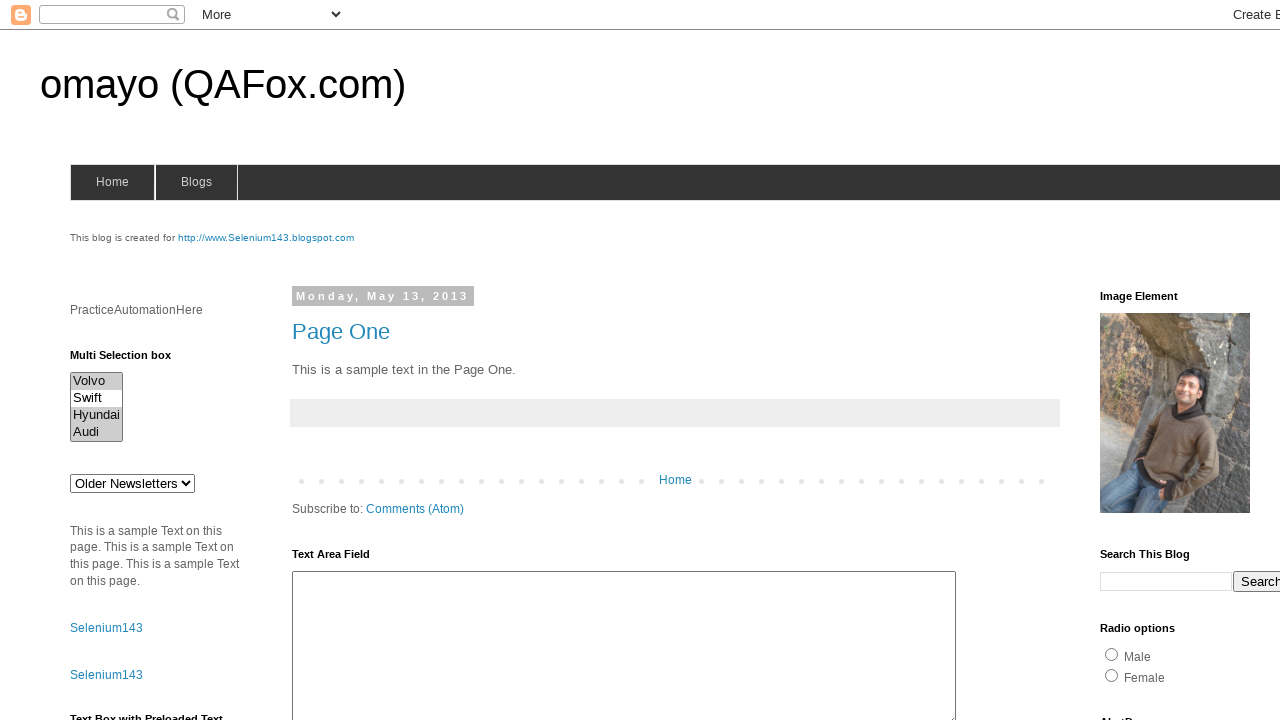